Tests the search functionality on python.org by searching for "pytest" and verifying results are found

Starting URL: https://www.python.org

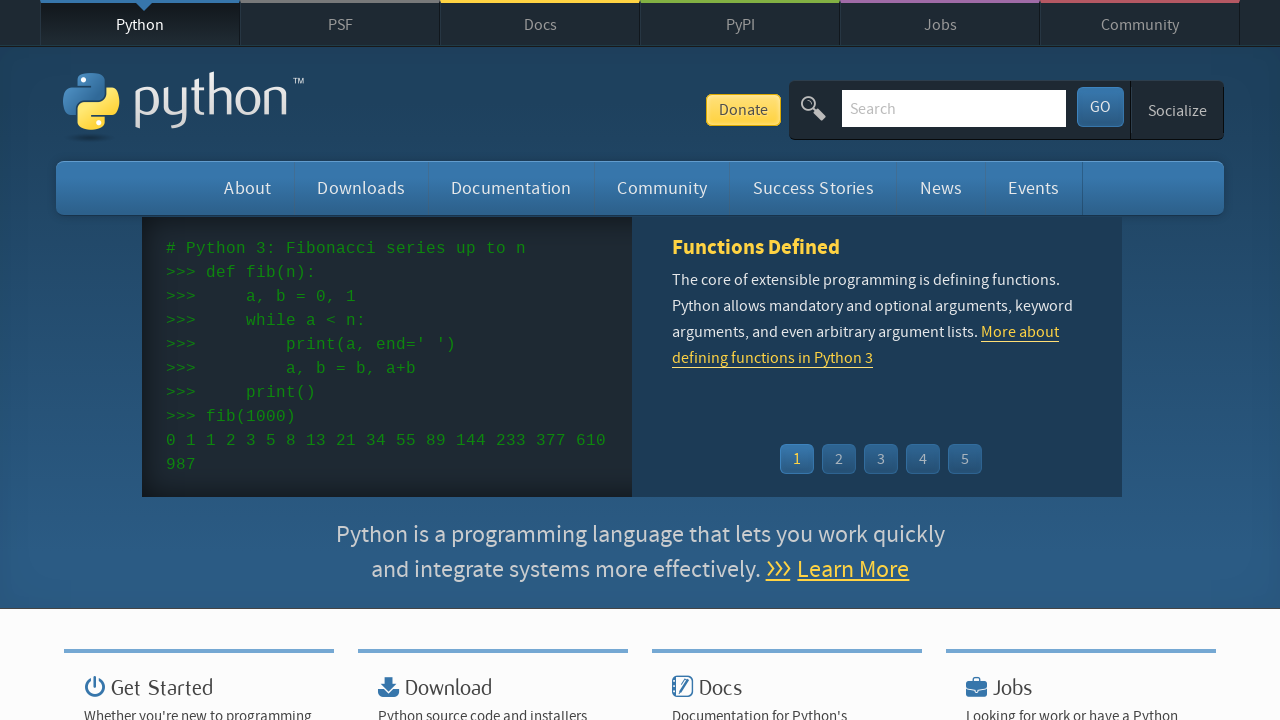

Filled search box with 'pytest' on input[name='q']
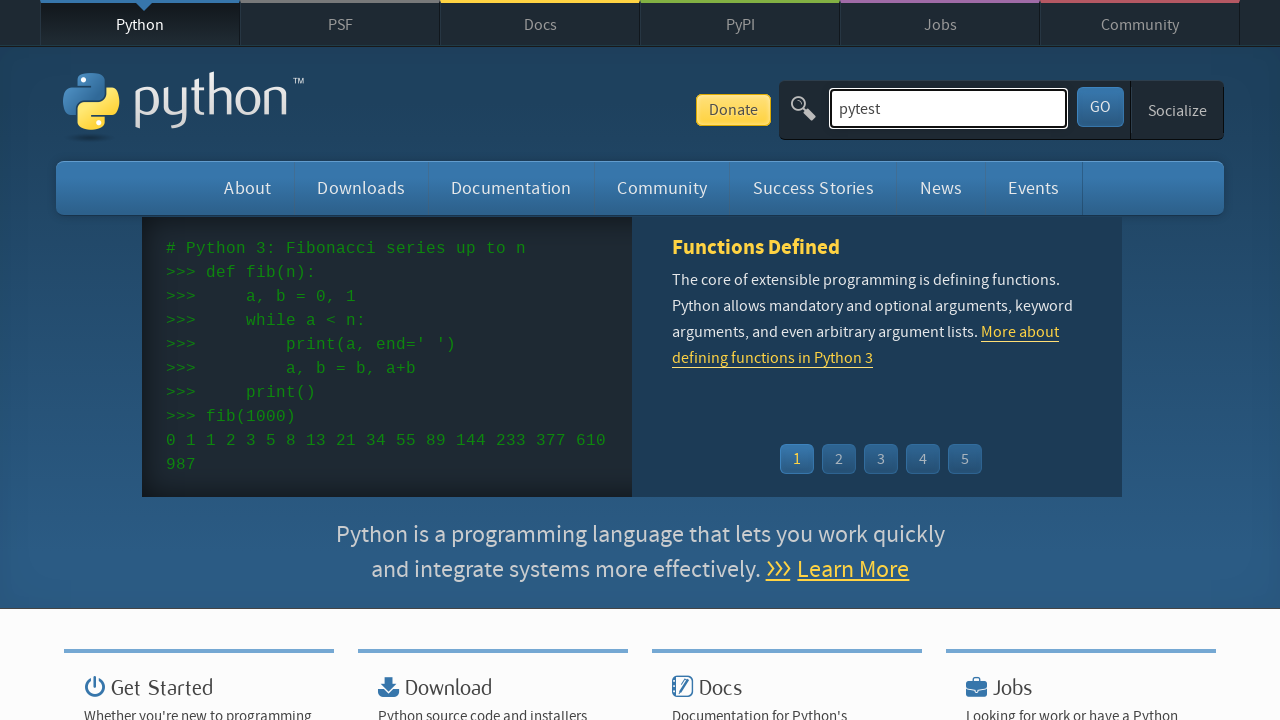

Pressed Enter to submit search query on input[name='q']
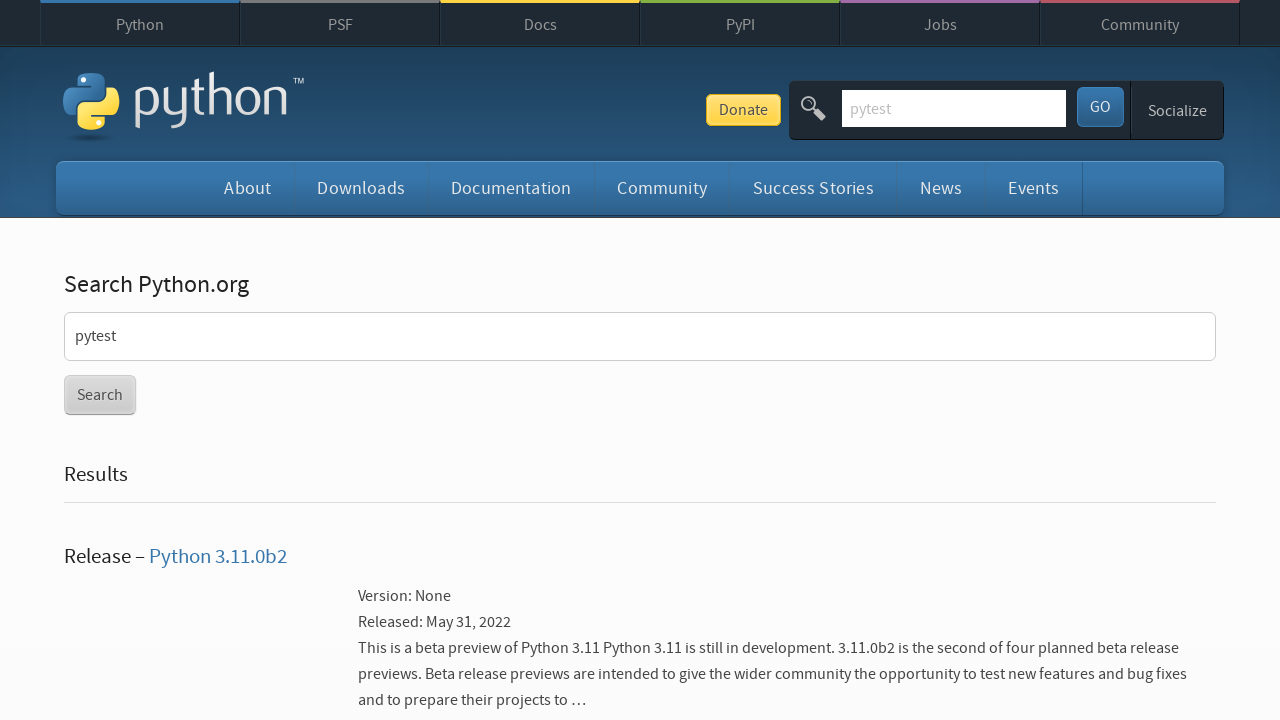

Search results loaded and network idle
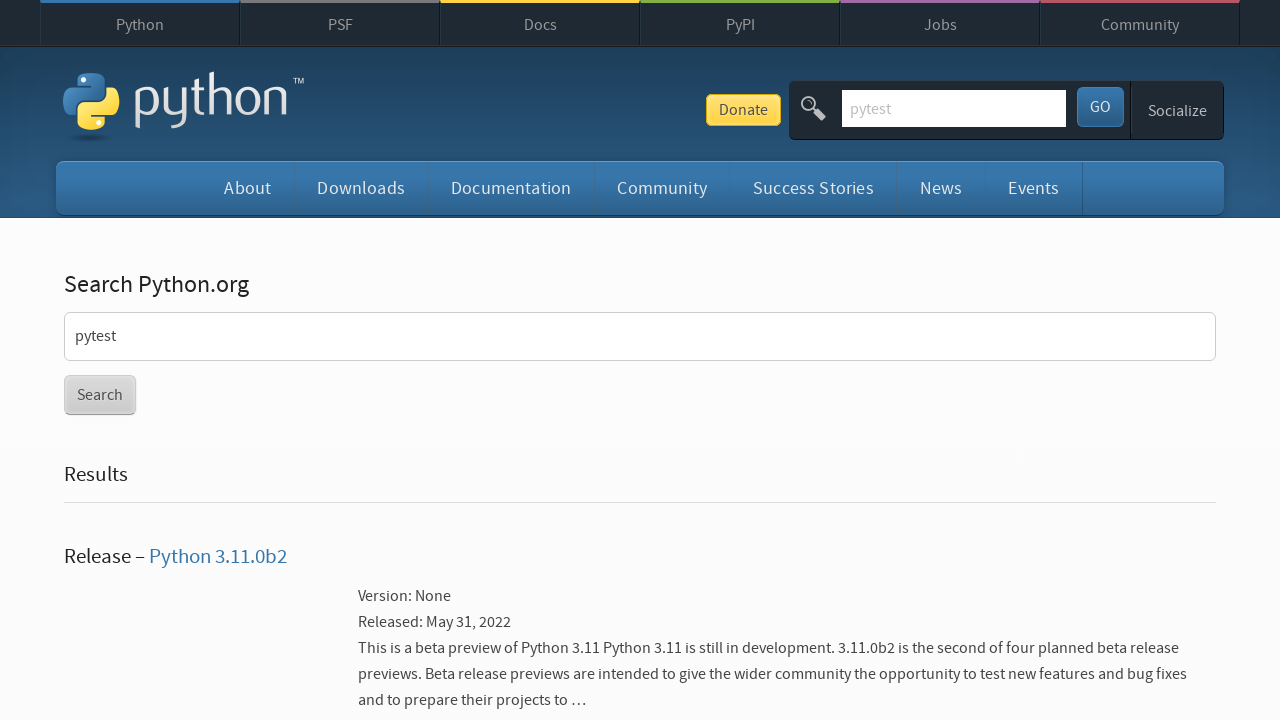

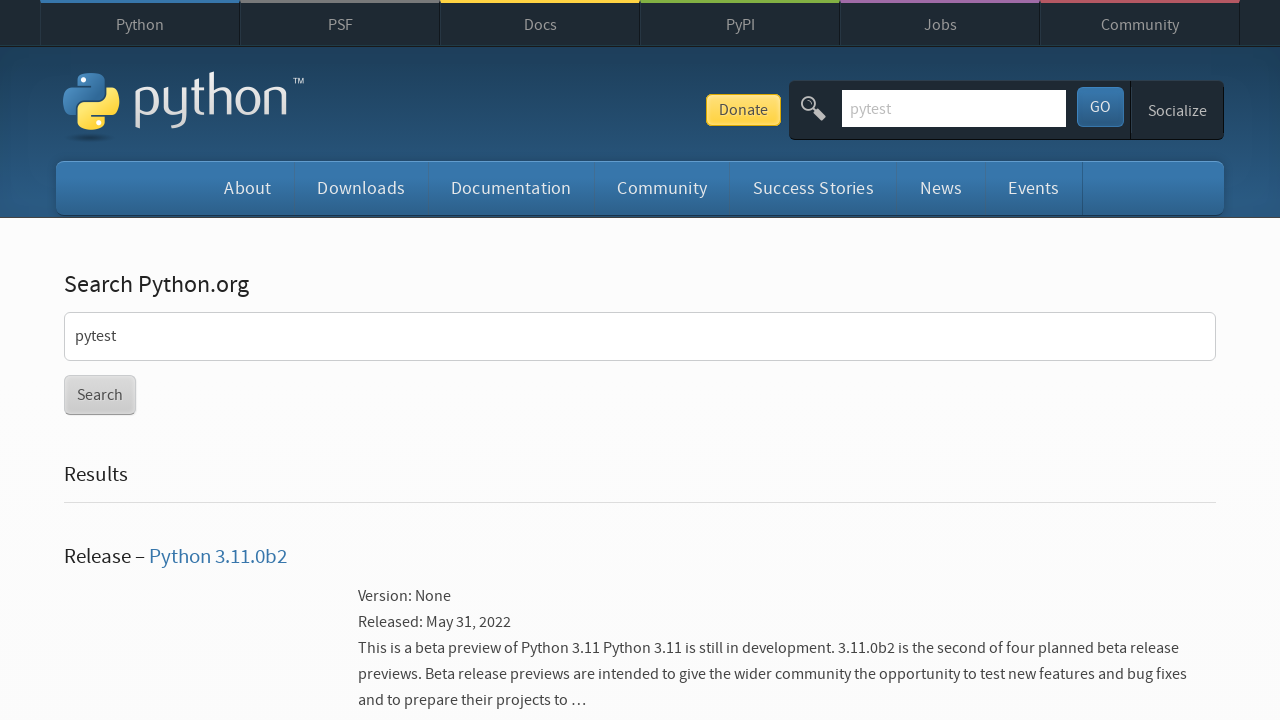